Navigates to Netflix homepage, waits briefly, then navigates to YouTube homepage to test basic navigation between streaming sites.

Starting URL: https://www.netflix.com

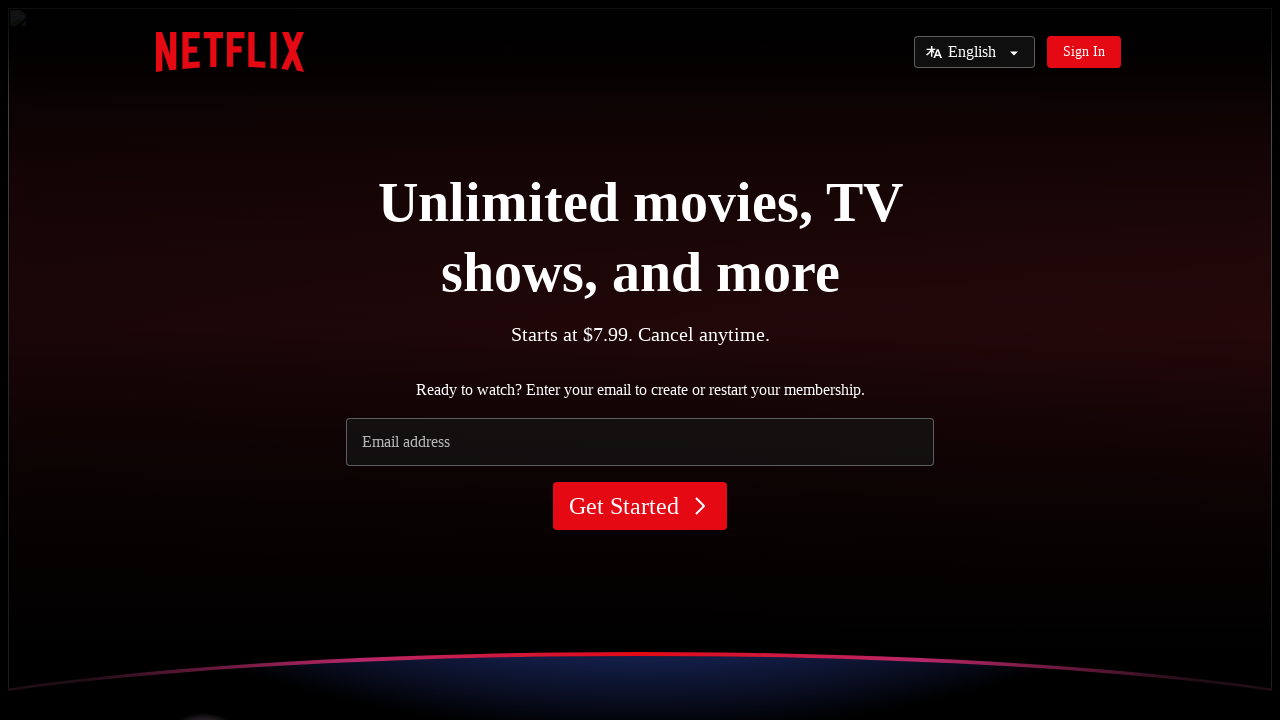

Netflix homepage loaded (DOM content loaded)
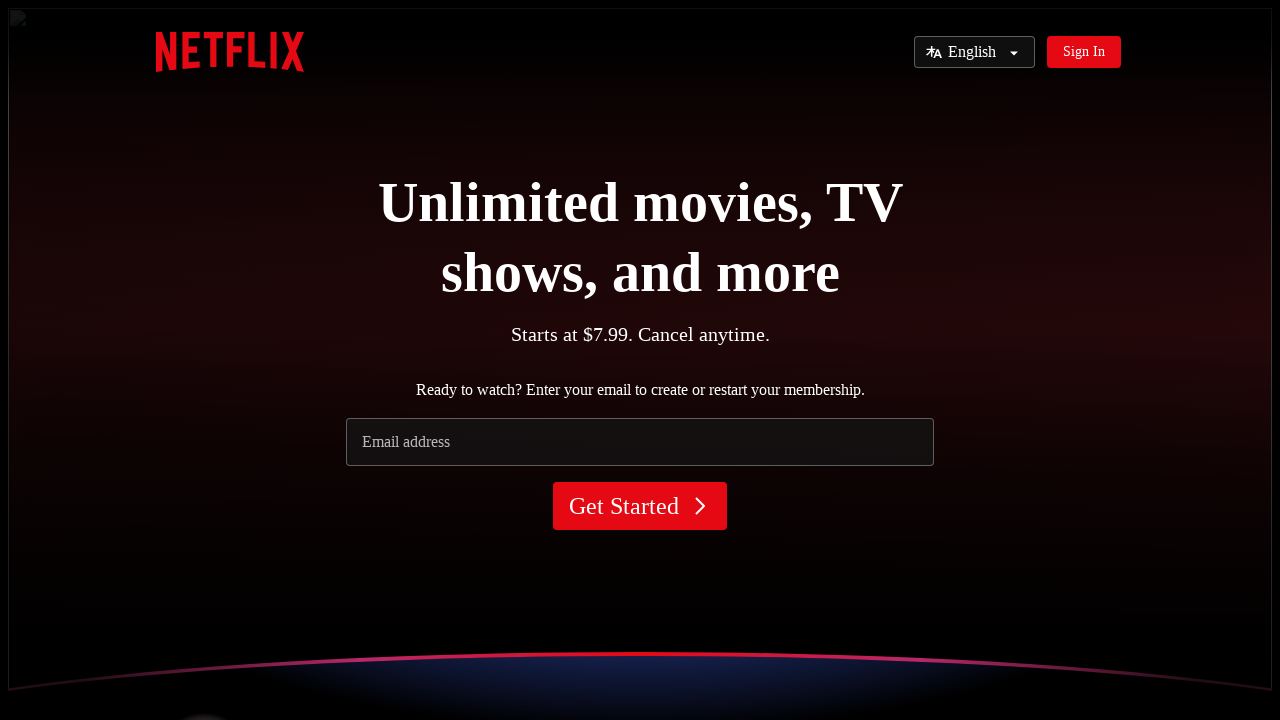

Navigated to YouTube homepage
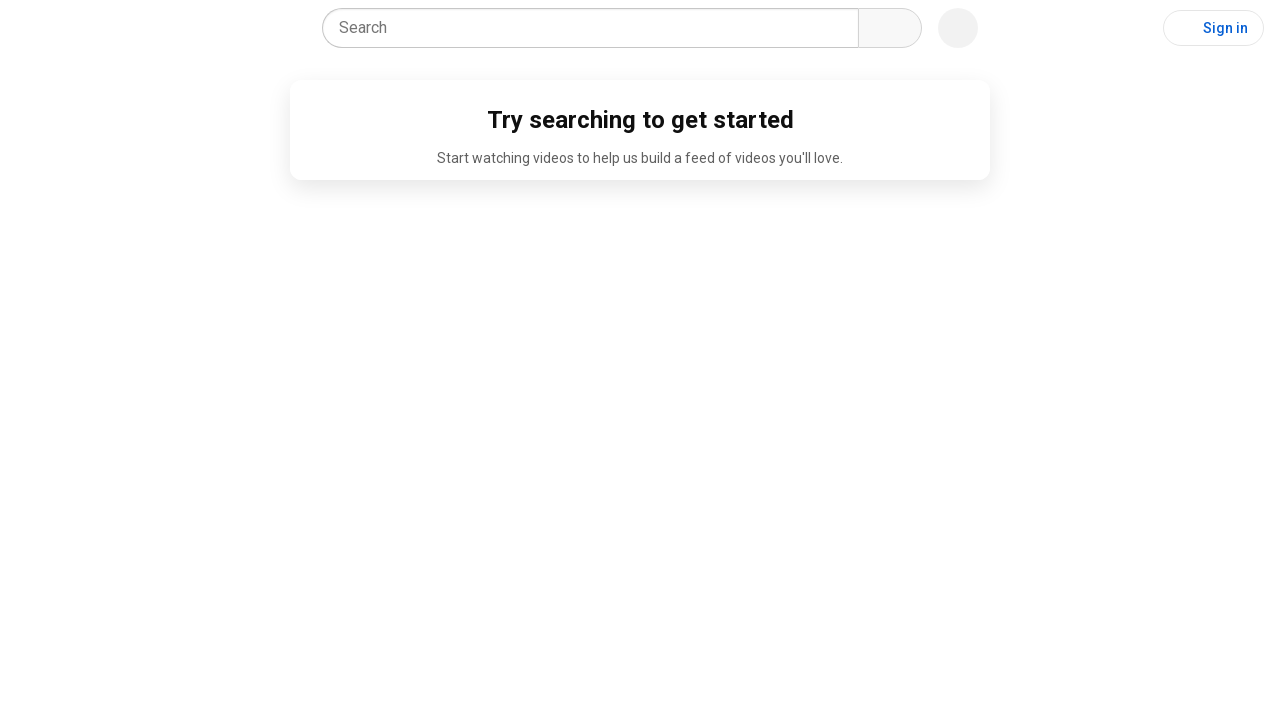

YouTube homepage loaded (DOM content loaded)
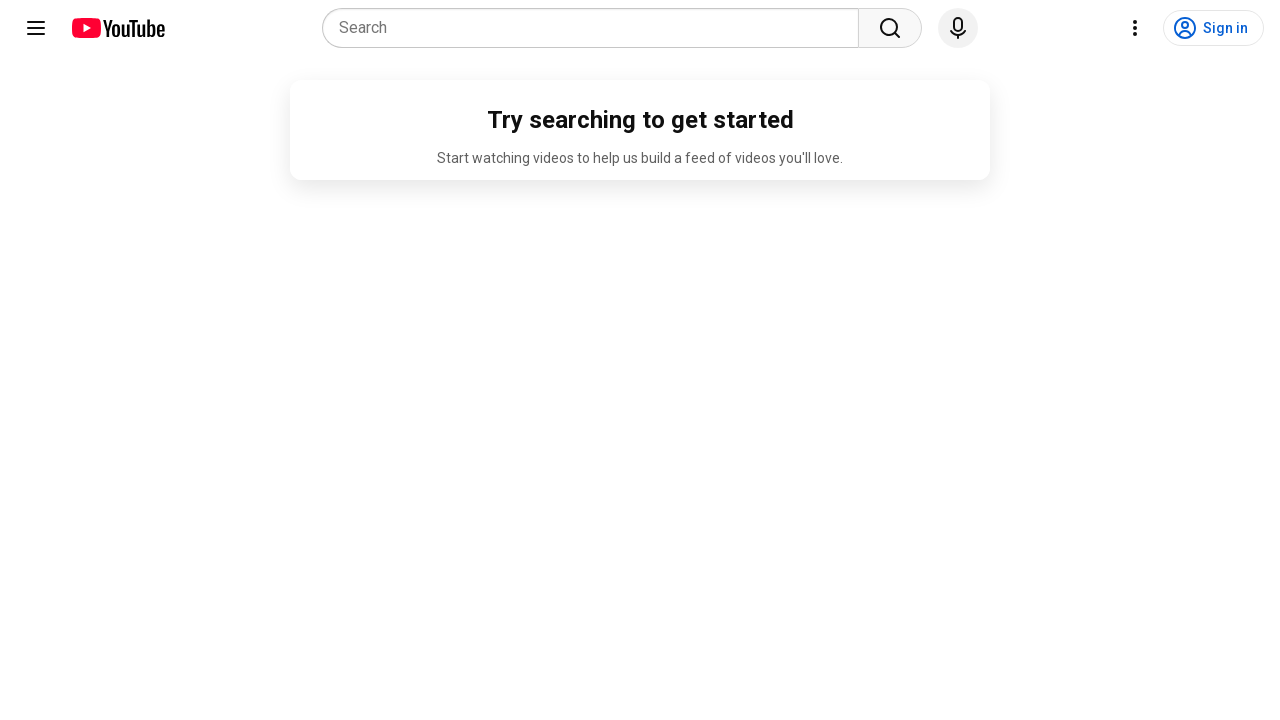

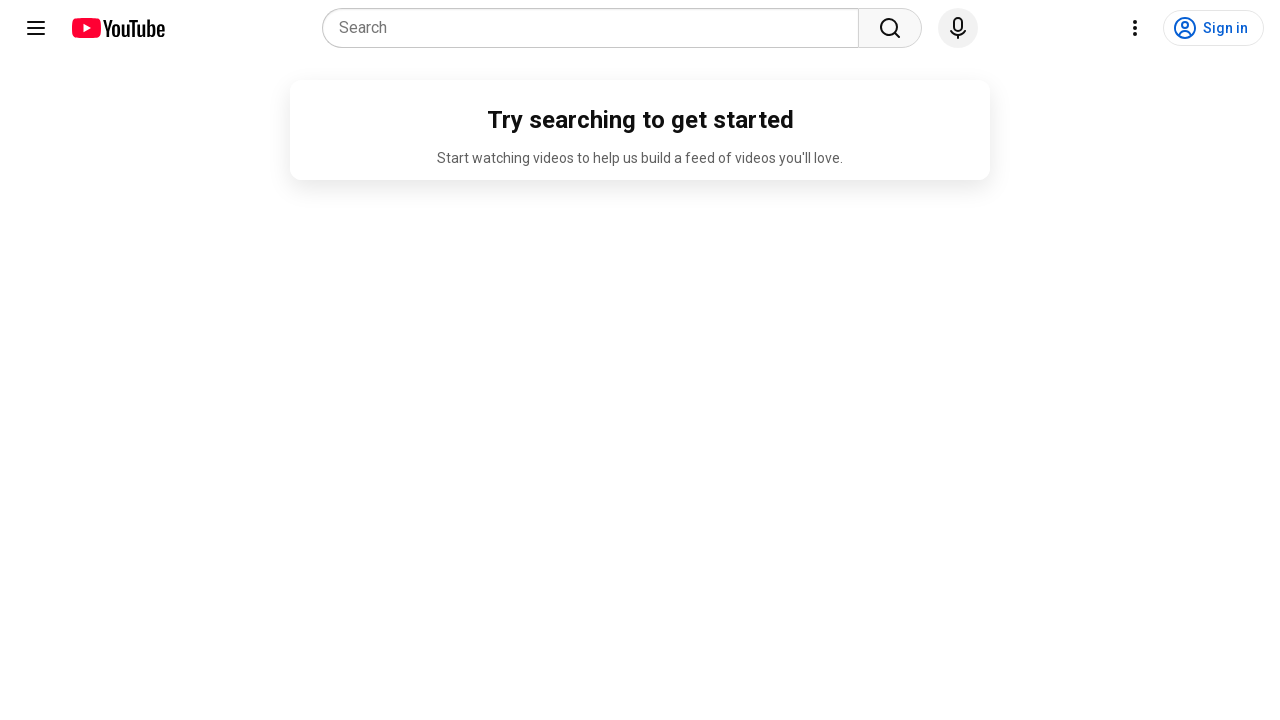